Tests prompt alert dialog functionality by clicking a button to trigger a prompt, entering text into the alert, accepting it, and verifying the entered text is displayed on the page

Starting URL: https://www.leafground.com/alert.xhtml

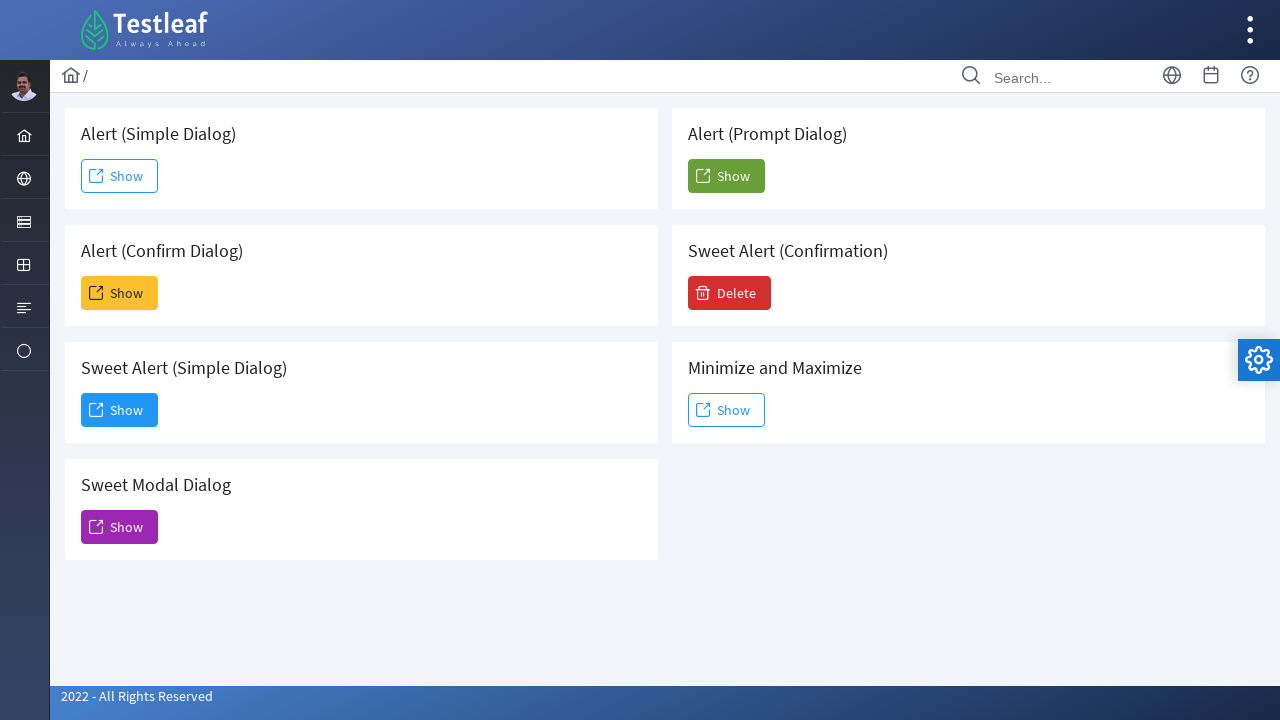

Clicked button to trigger prompt alert dialog at (726, 176) on #j_idt88\:j_idt104
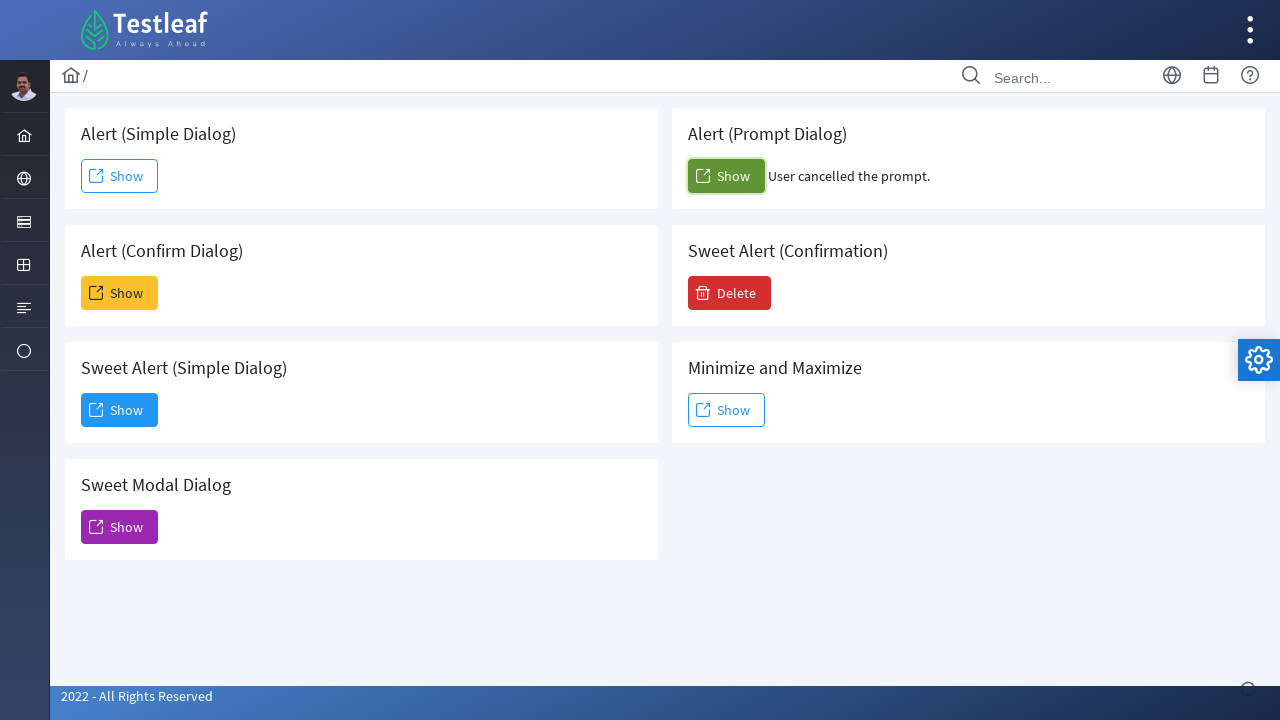

Registered dialog event handler to accept prompt with text 'automation test input'
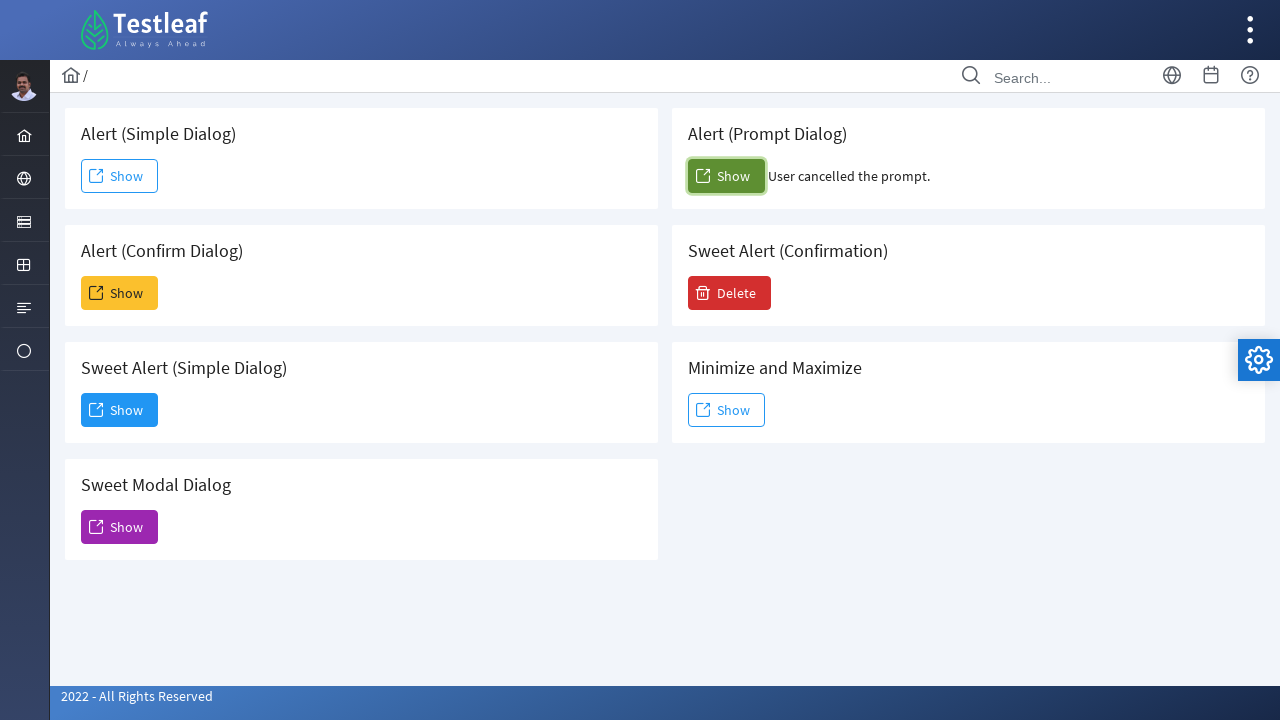

Clicked button again to trigger prompt dialog with handler attached at (726, 176) on #j_idt88\:j_idt104
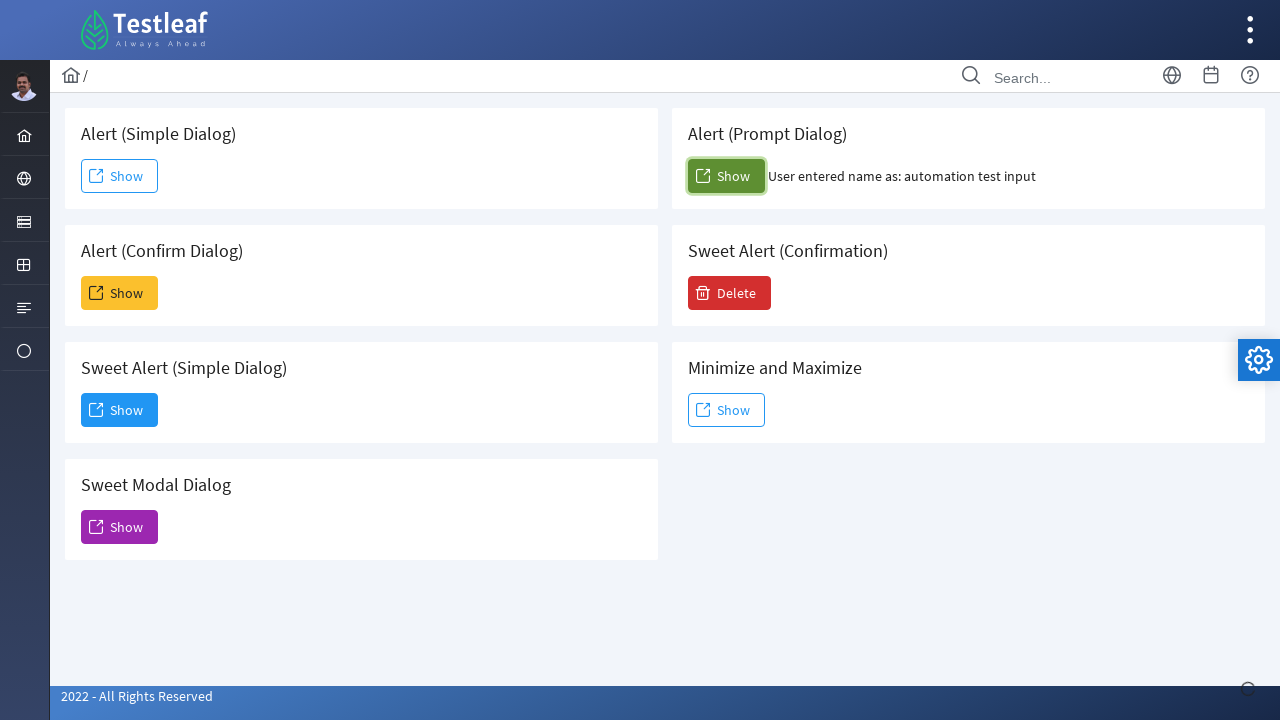

Verified confirmation text 'User entered name as' appeared on page
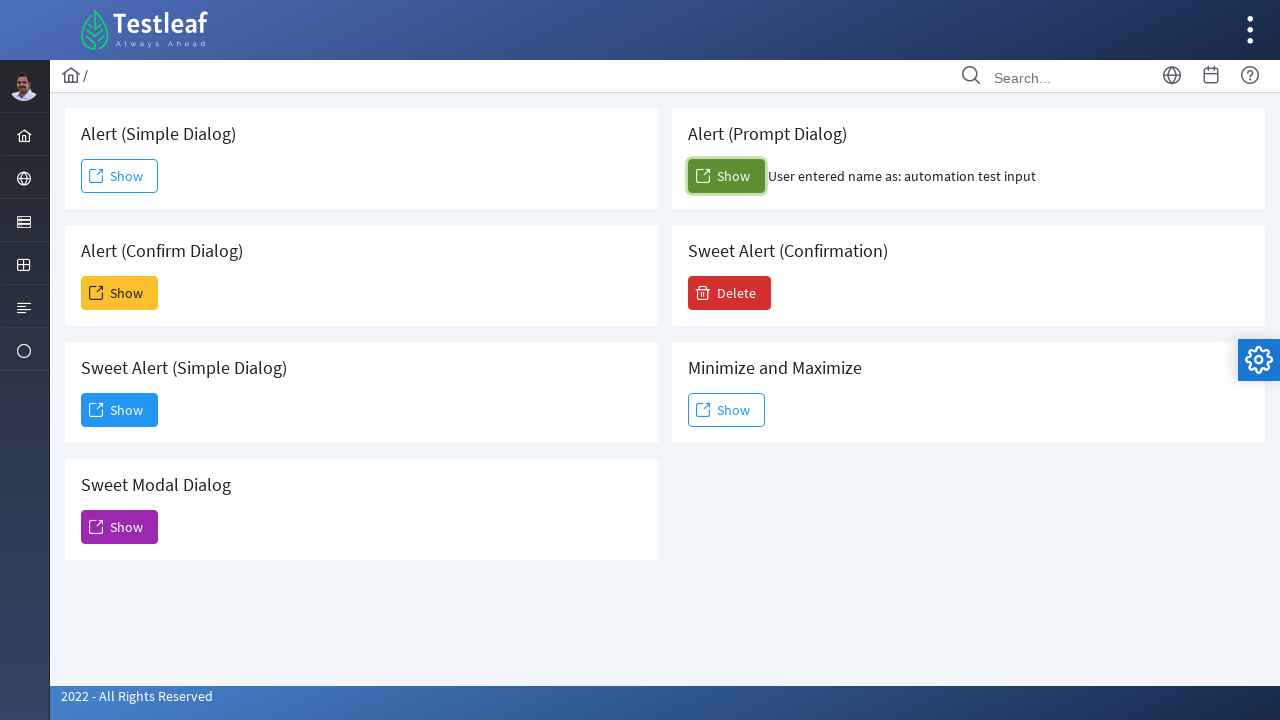

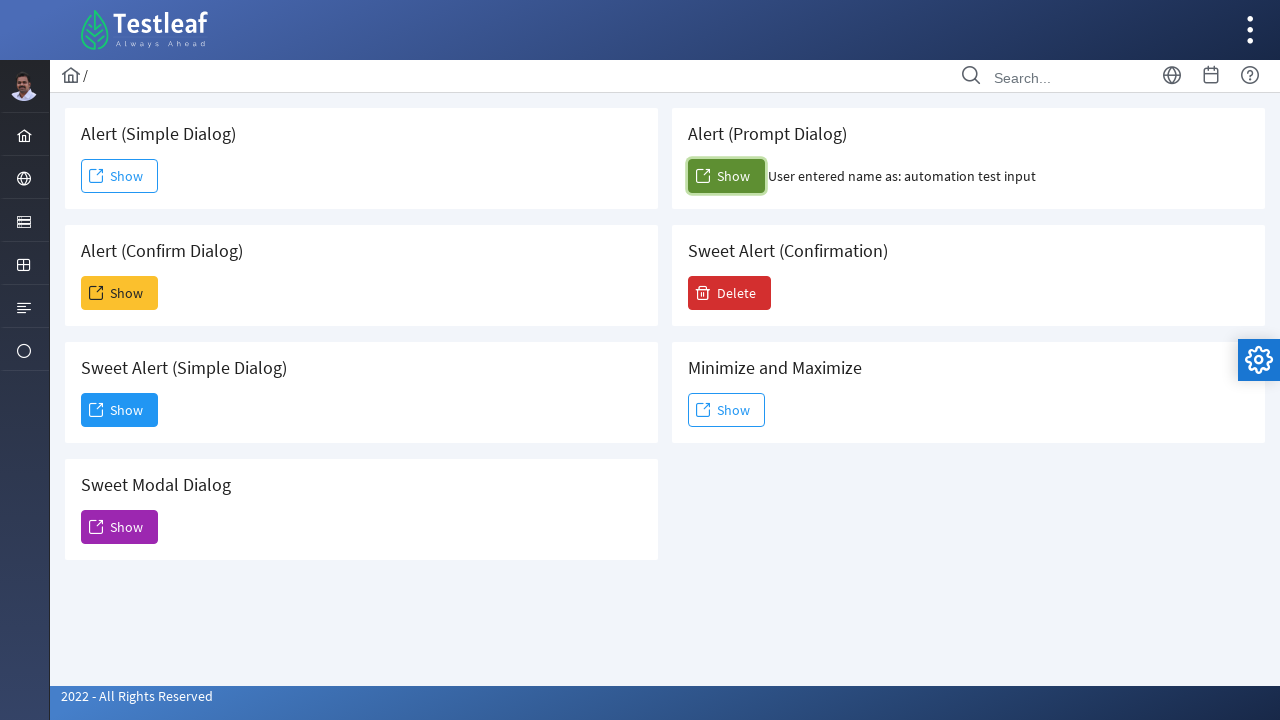